Tests interaction with a dropdown combo tree widget by clicking to open it and verifying dropdown items are displayed

Starting URL: https://www.jqueryscript.net/demo/Drop-Down-Combo-Tree/

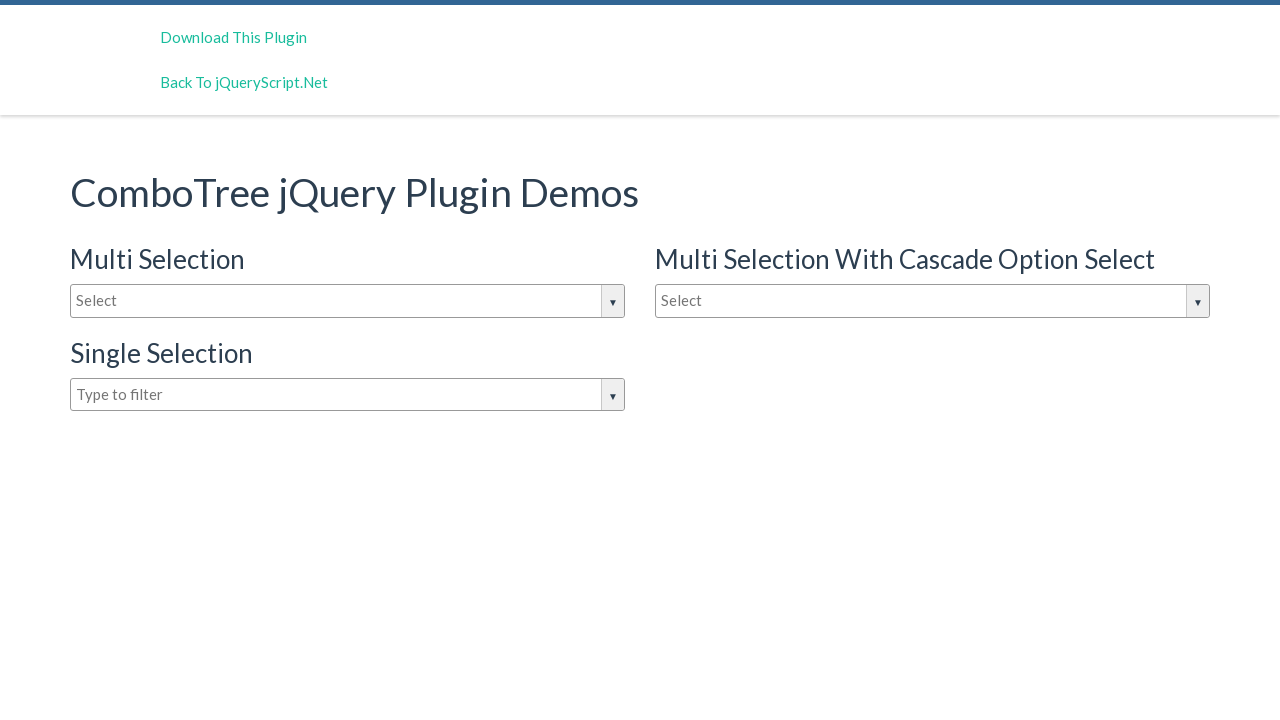

Clicked on combo tree input to open dropdown at (348, 301) on #justAnInputBox
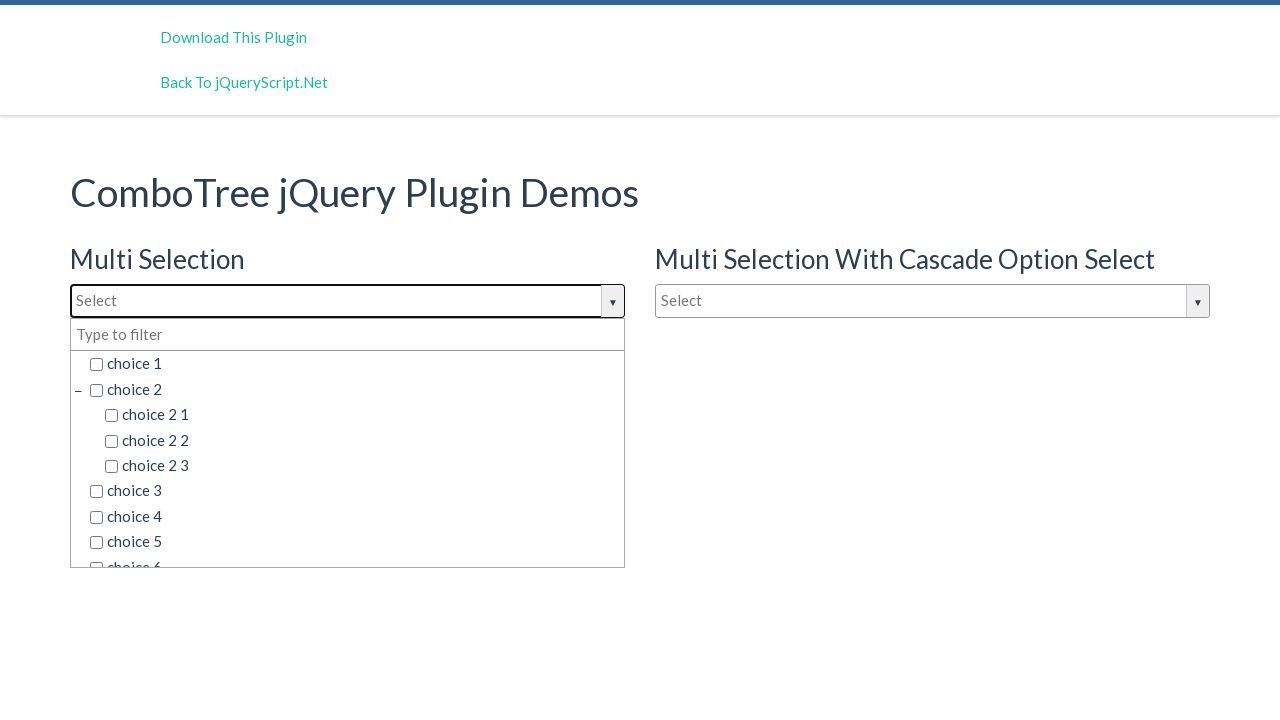

Dropdown items became visible
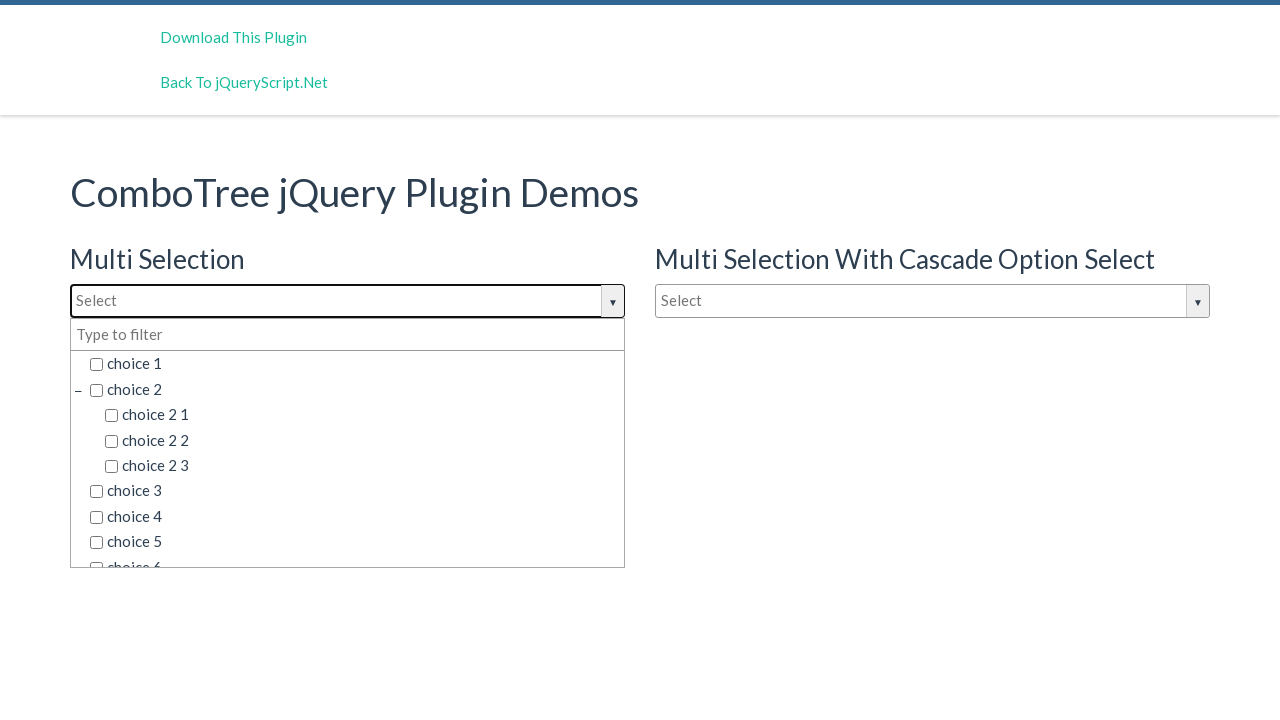

Verified that dropdown items are present
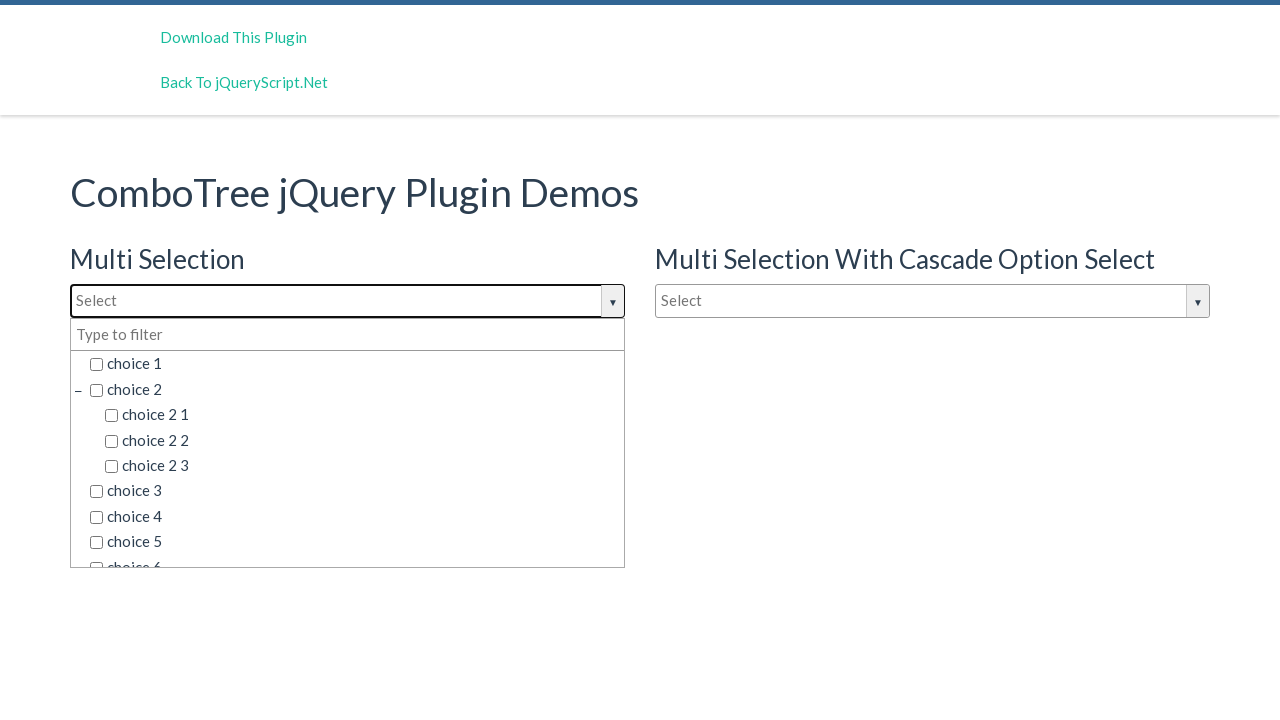

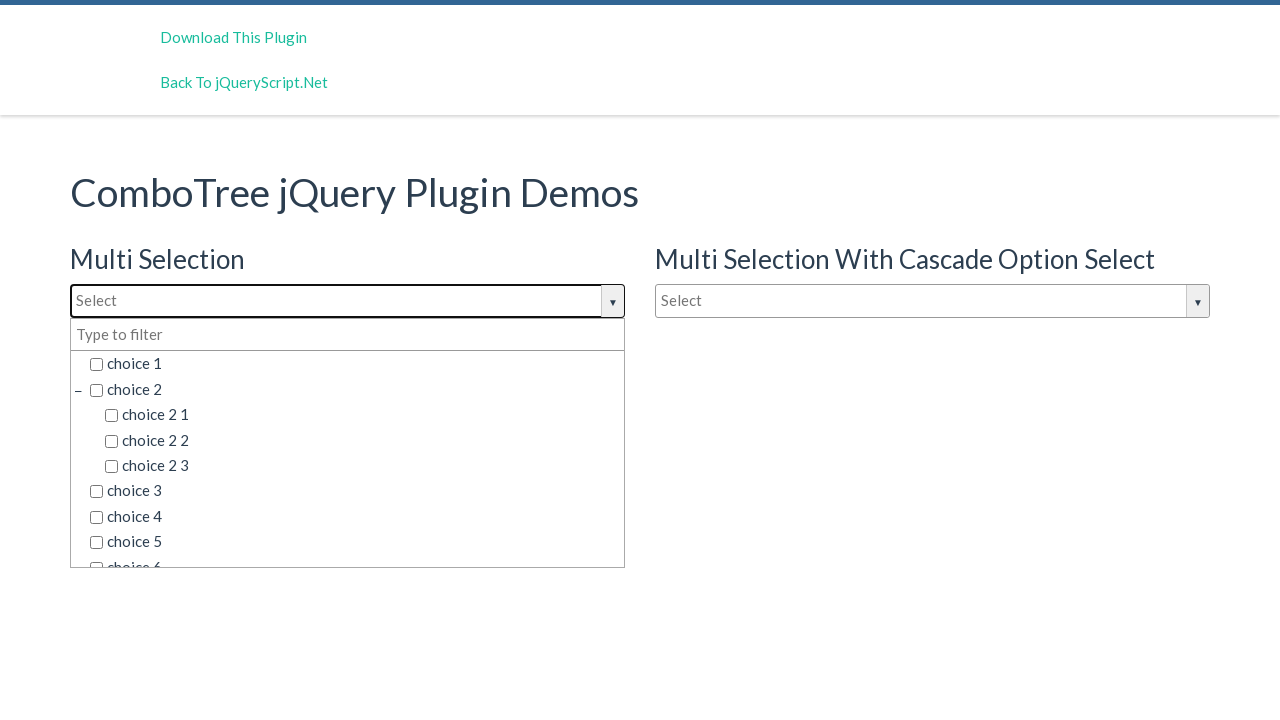